Navigates to Selenium.dev homepage and performs a right-click context menu action on the News heading element, then navigates through the menu using keyboard actions

Starting URL: https://www.selenium.dev/

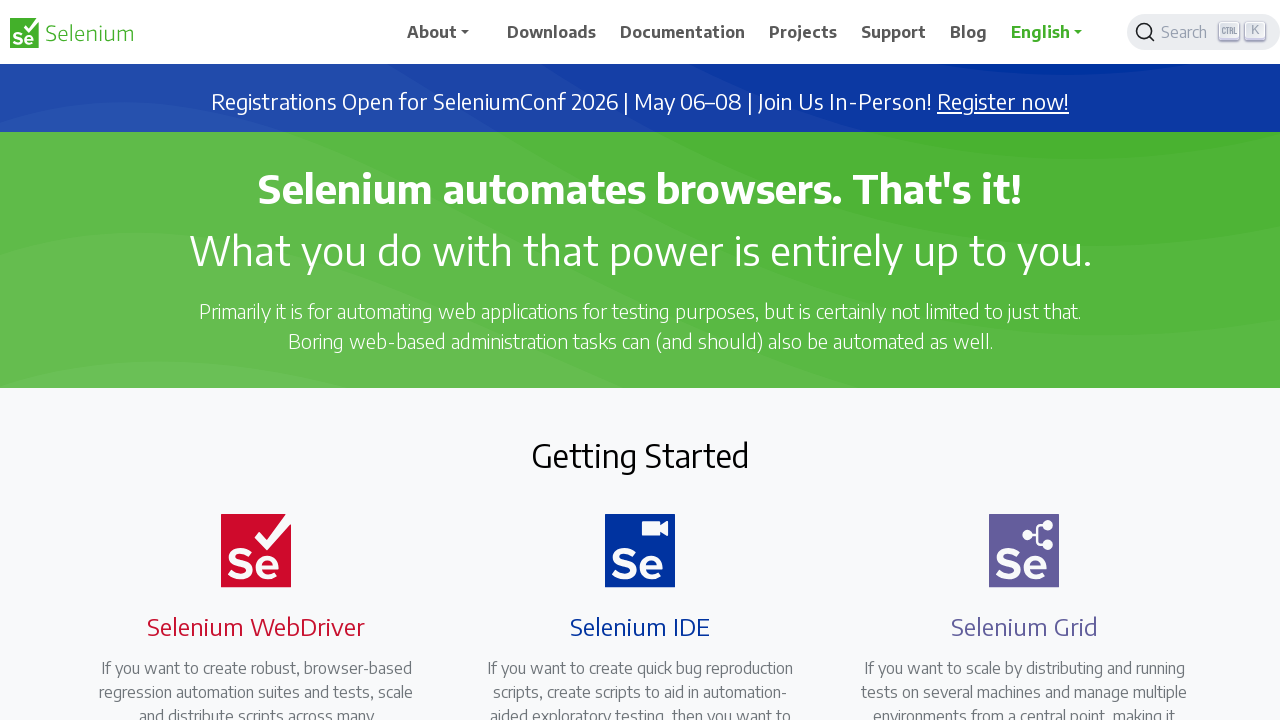

Located News heading element using XPath selector
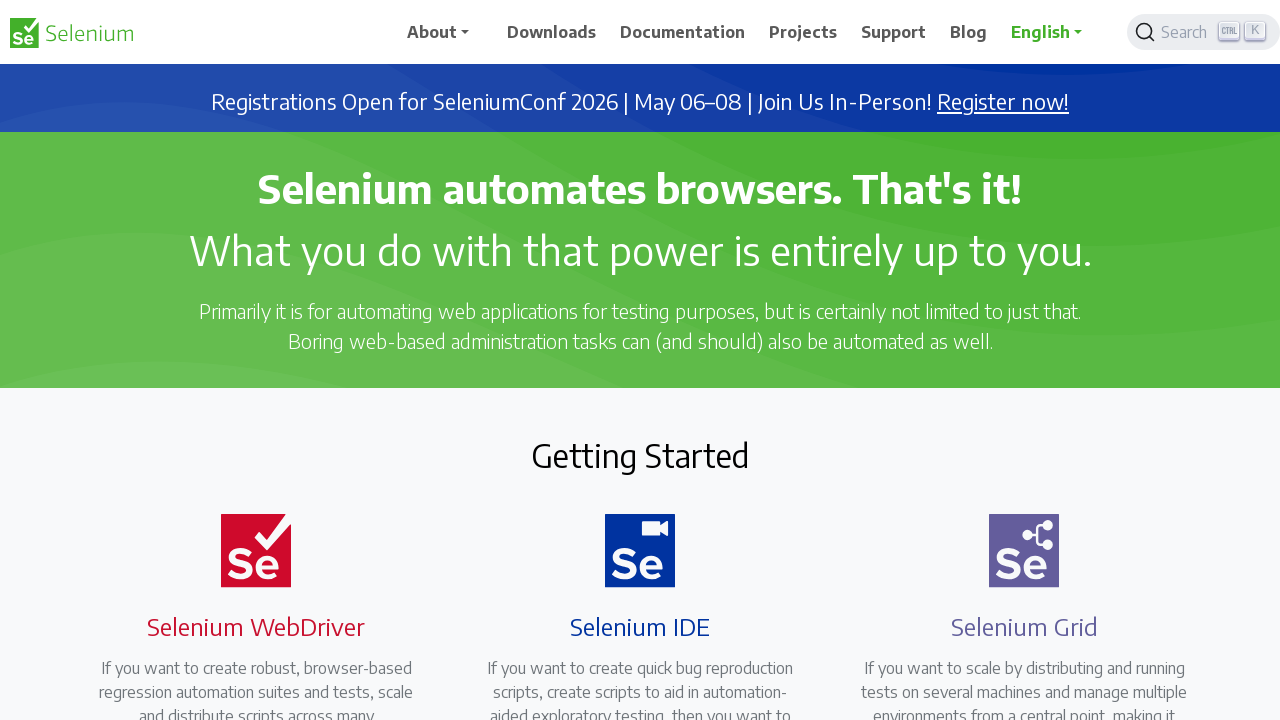

Right-clicked on News heading to open context menu at (640, 361) on xpath=//h2[text()='News']
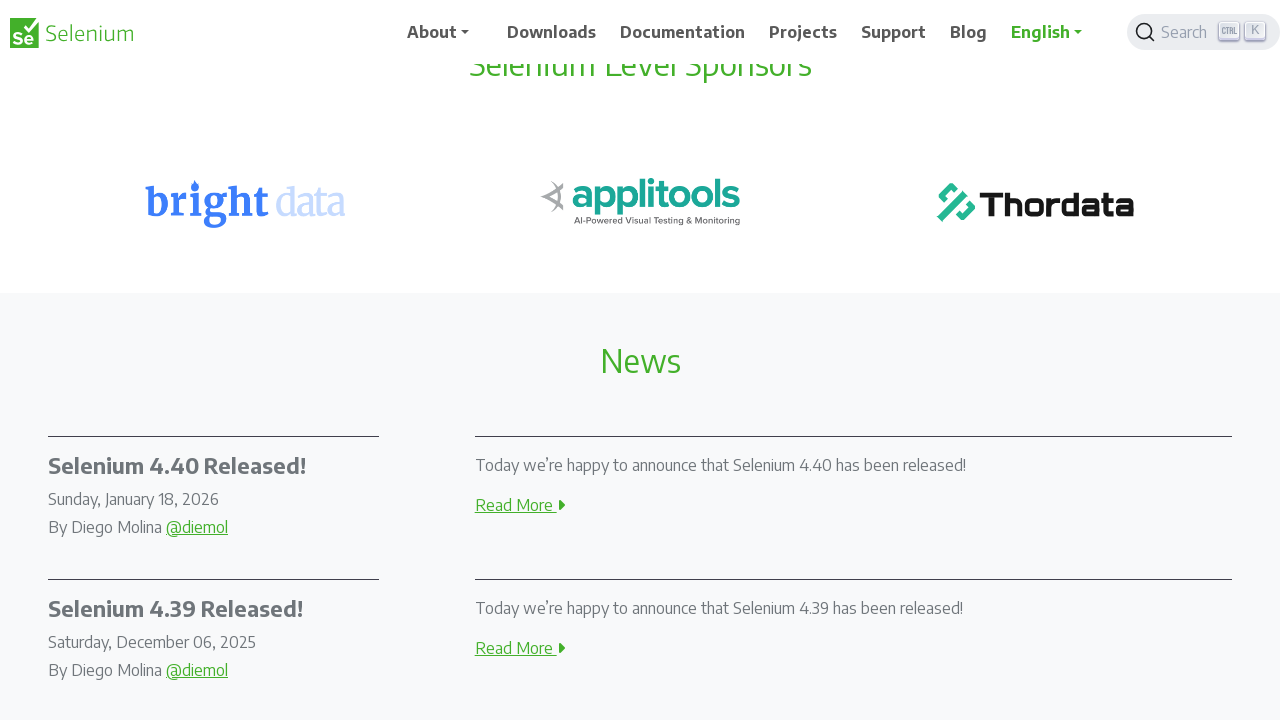

Pressed ArrowDown to navigate context menu (iteration 1/10)
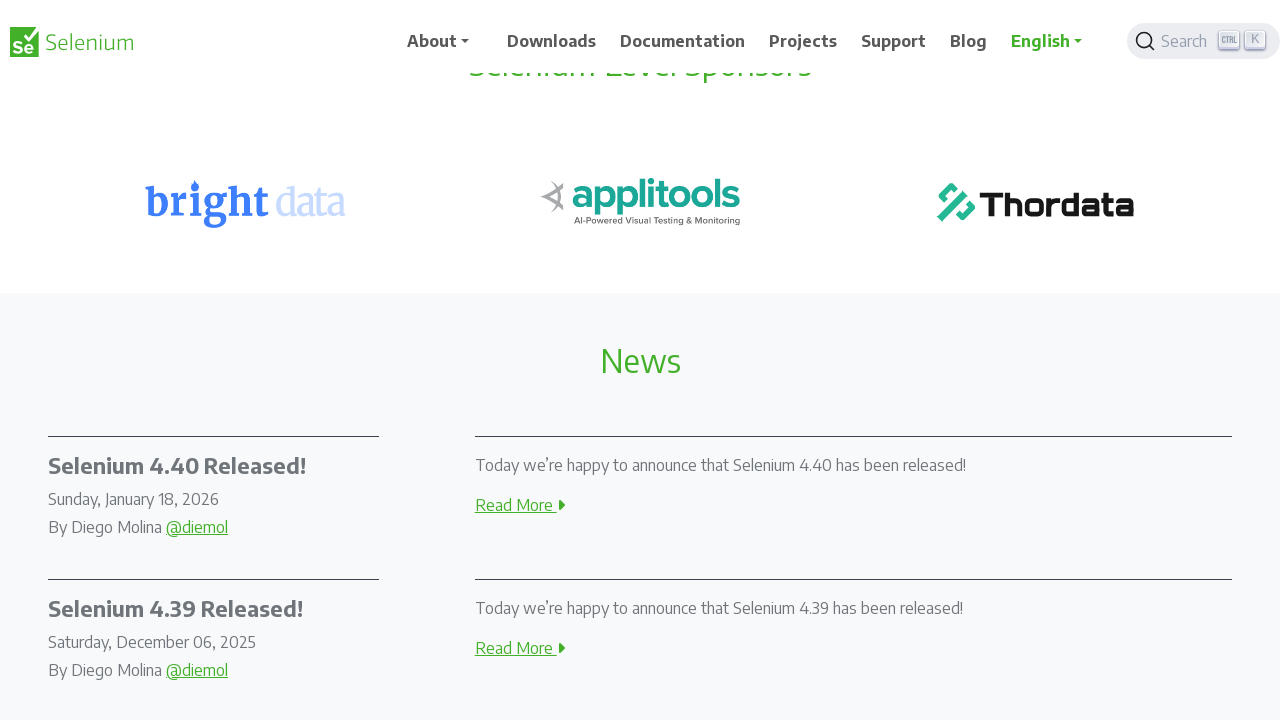

Pressed ArrowDown to navigate context menu (iteration 2/10)
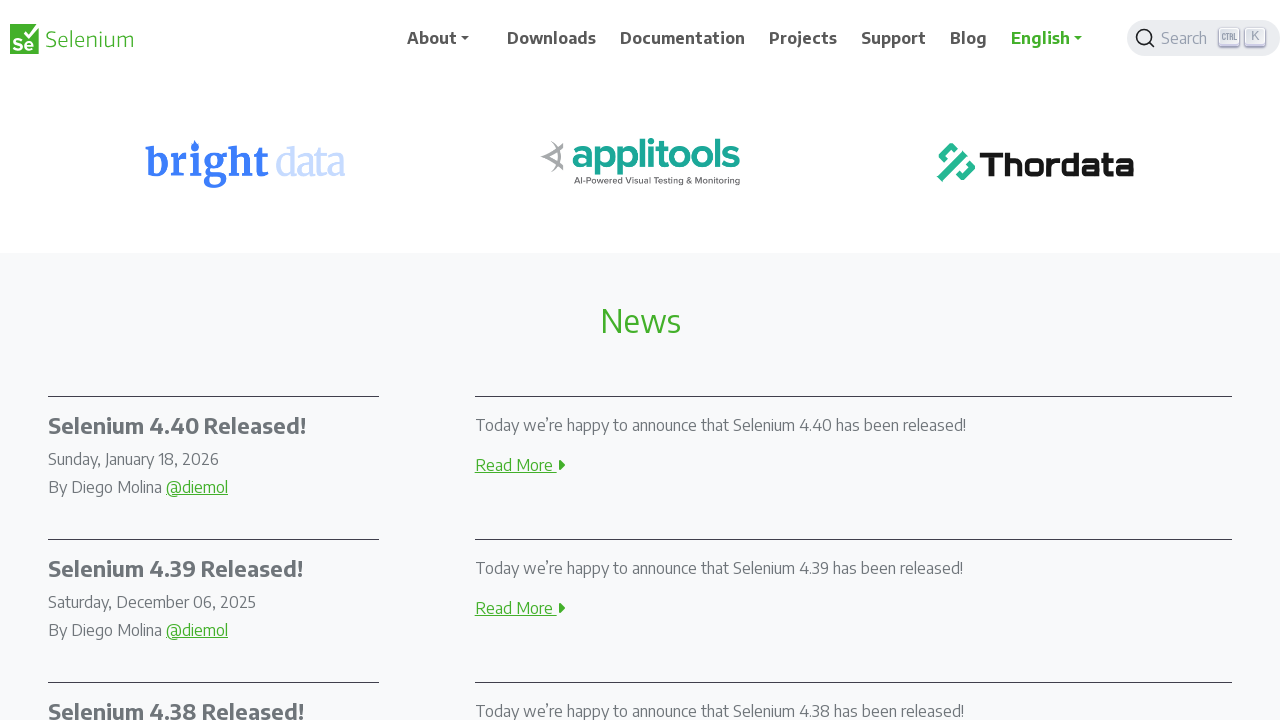

Pressed ArrowDown to navigate context menu (iteration 3/10)
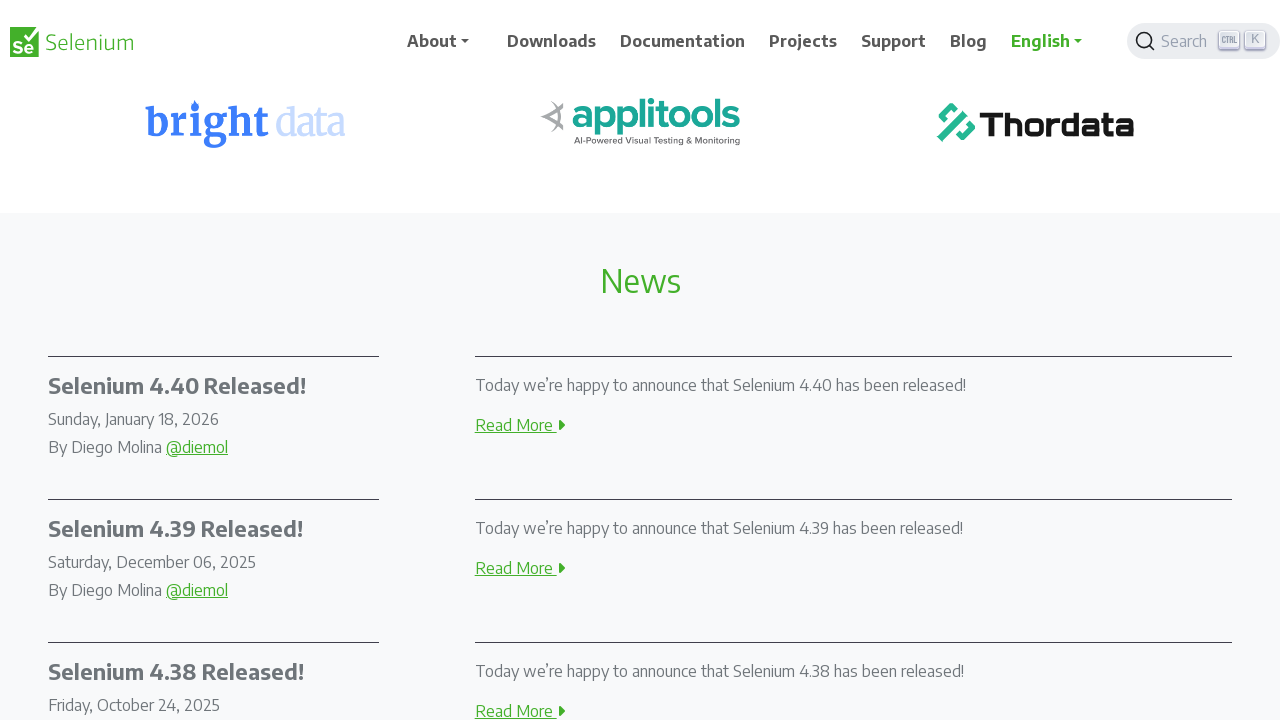

Pressed ArrowDown to navigate context menu (iteration 4/10)
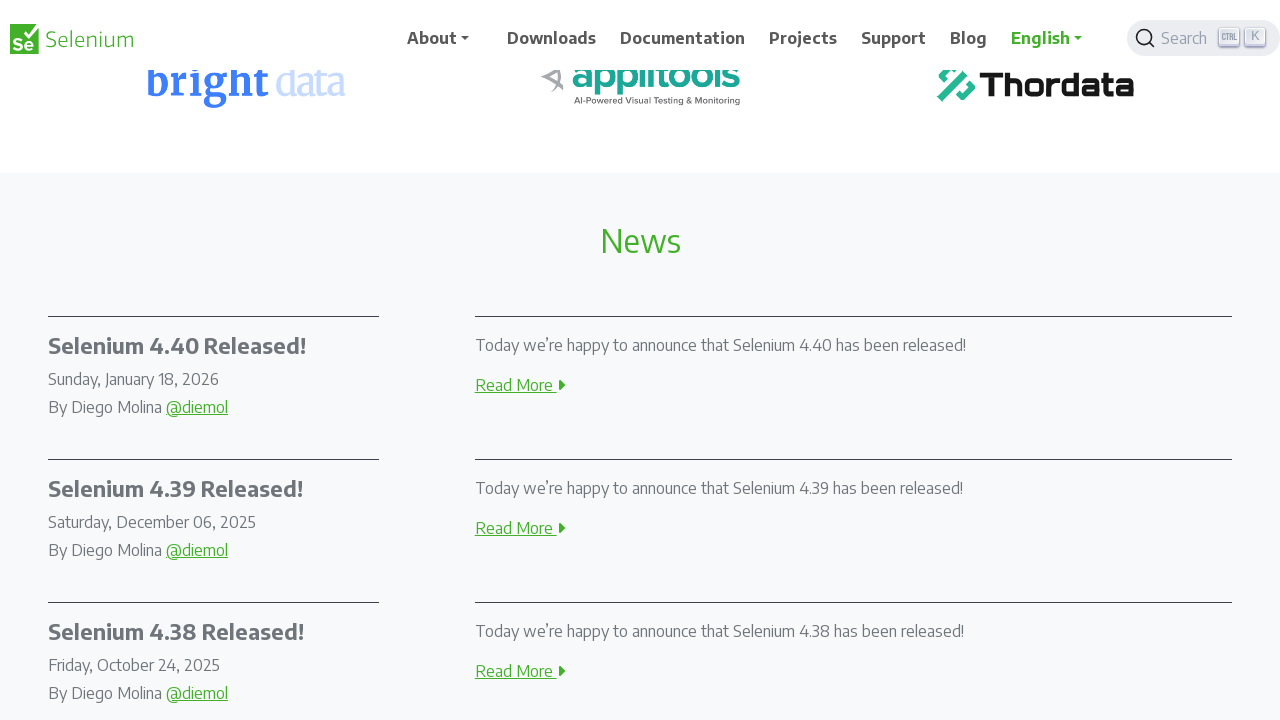

Pressed ArrowDown to navigate context menu (iteration 5/10)
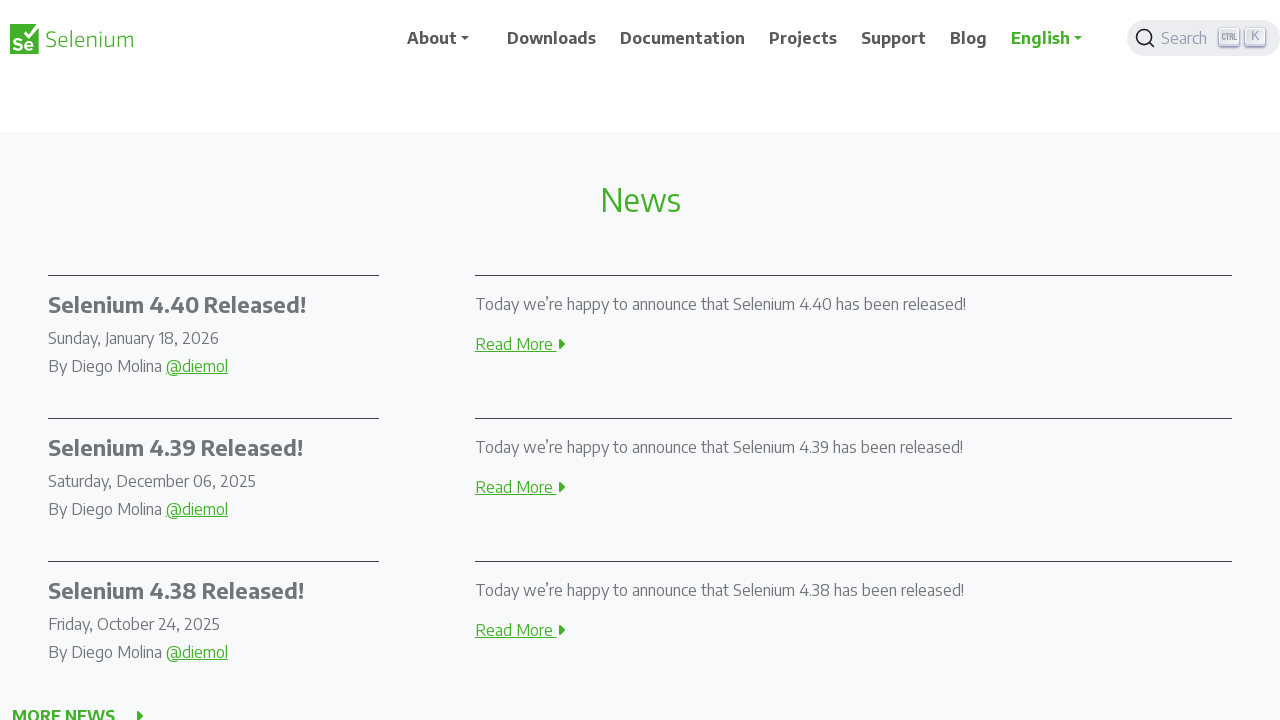

Pressed ArrowDown to navigate context menu (iteration 6/10)
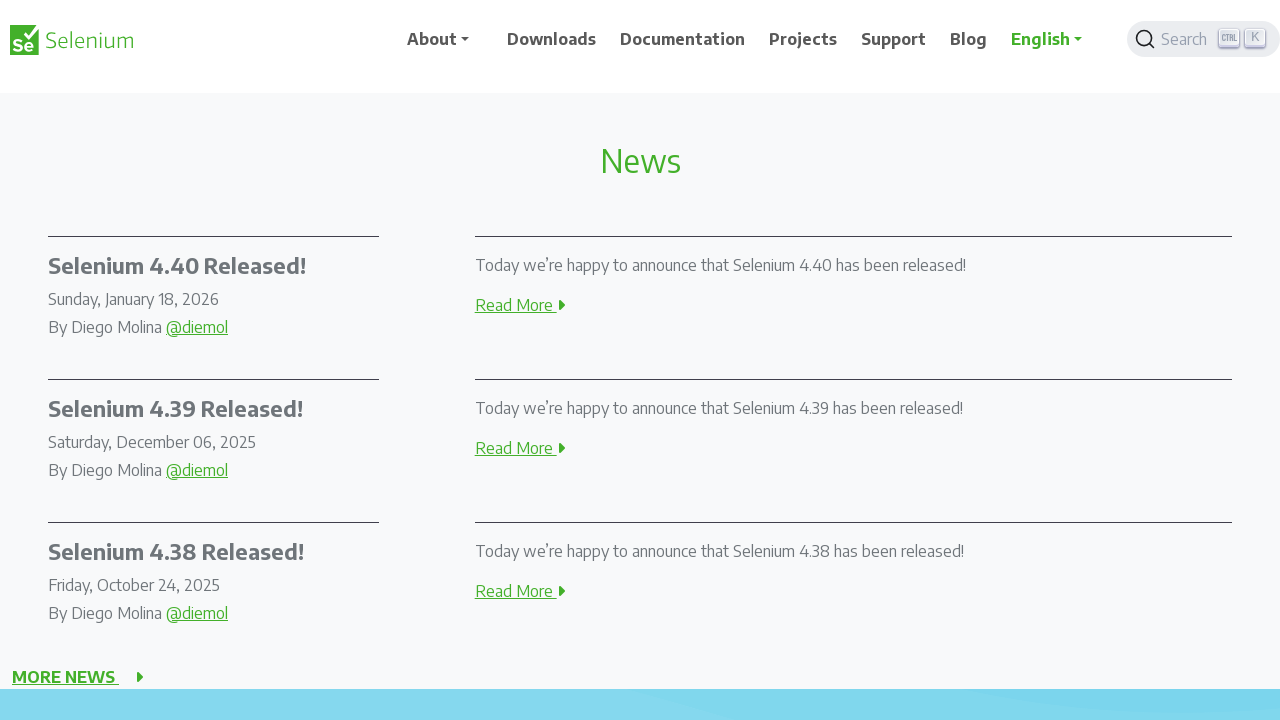

Pressed ArrowDown to navigate context menu (iteration 7/10)
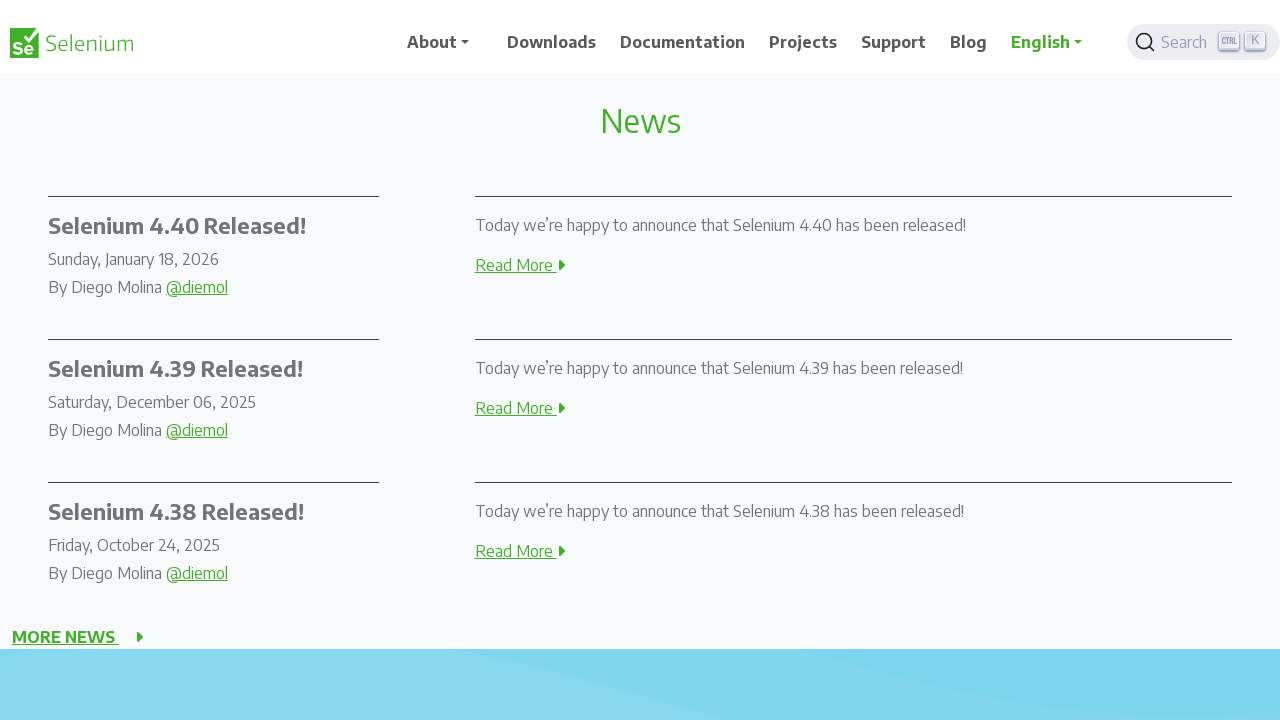

Pressed ArrowDown to navigate context menu (iteration 8/10)
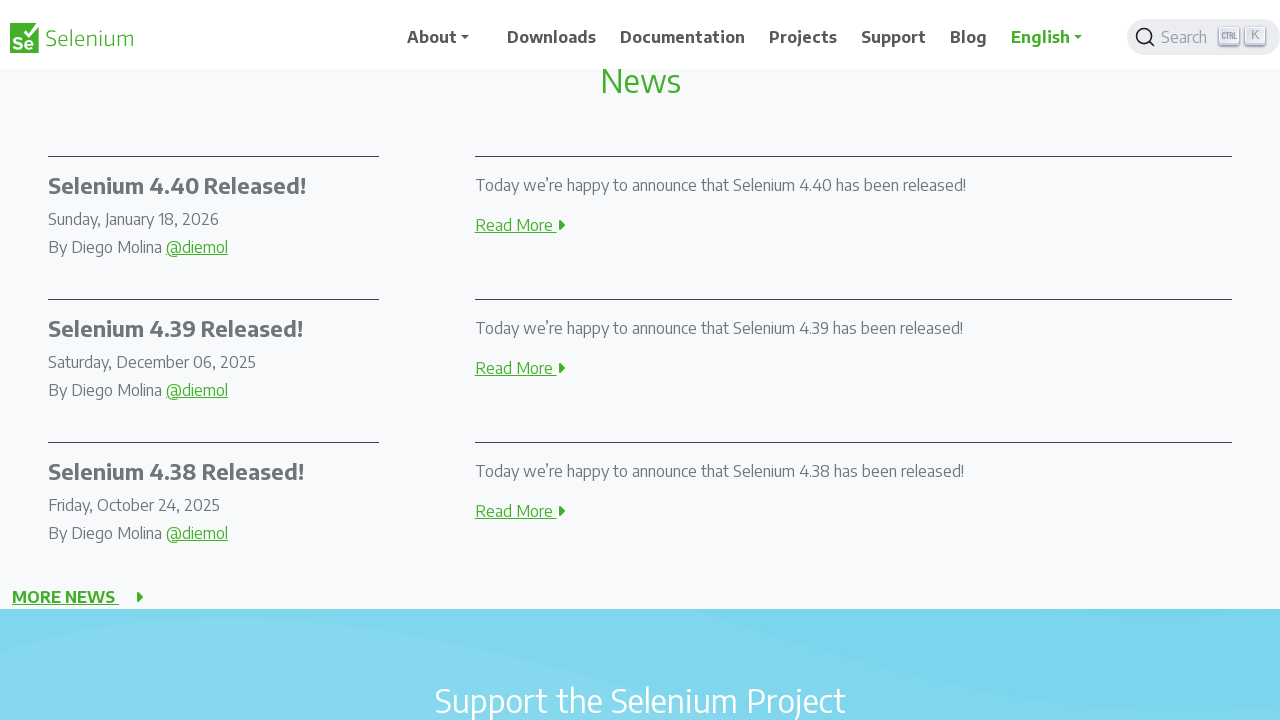

Pressed ArrowDown to navigate context menu (iteration 9/10)
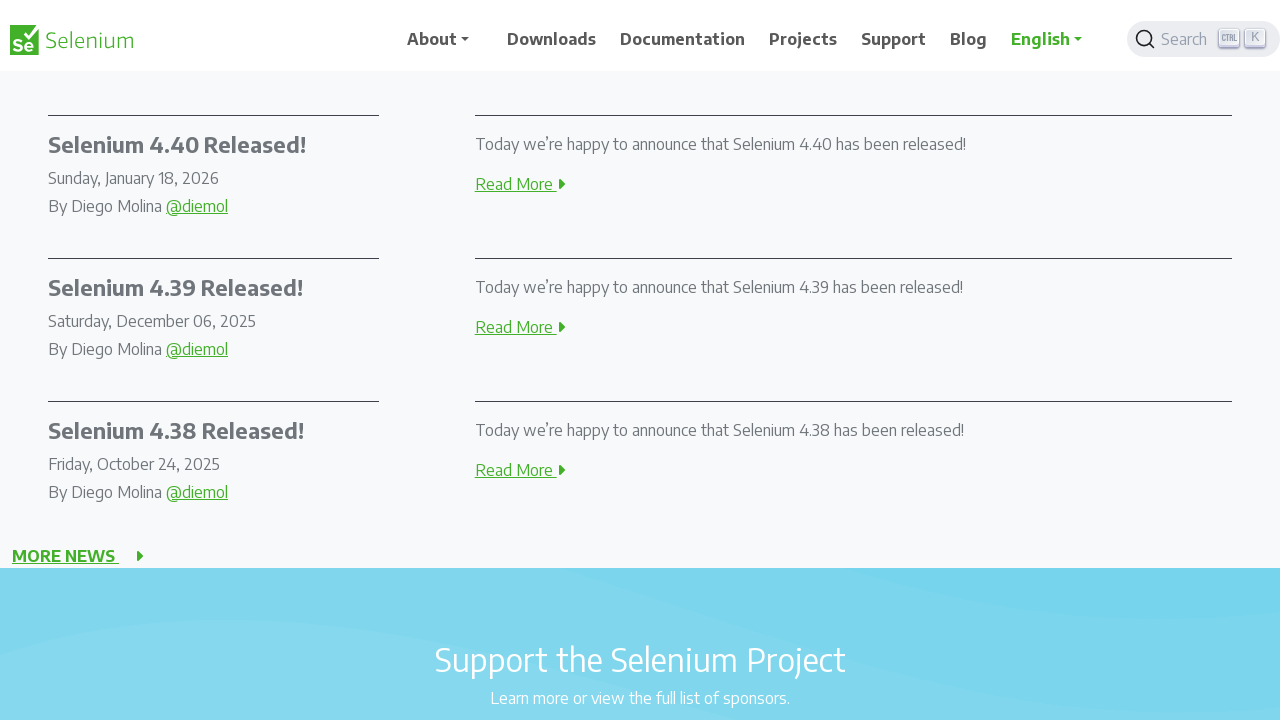

Pressed ArrowDown to navigate context menu (iteration 10/10)
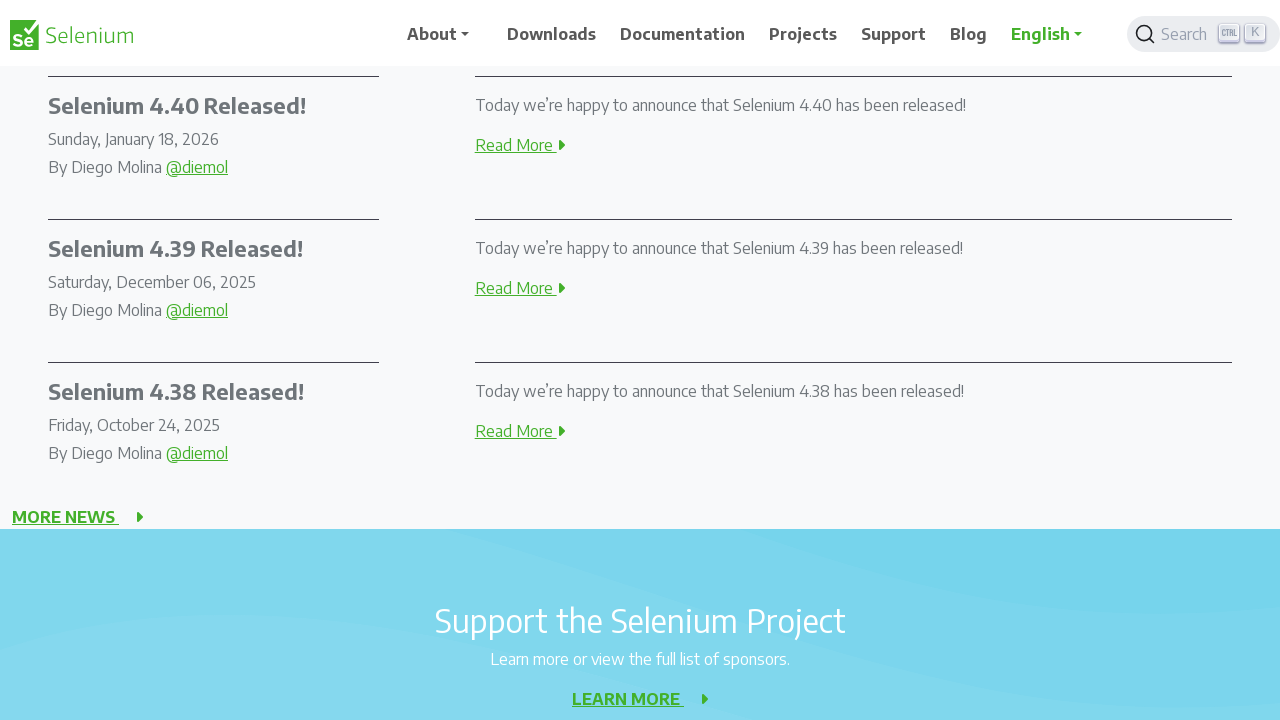

Pressed Enter to select context menu item
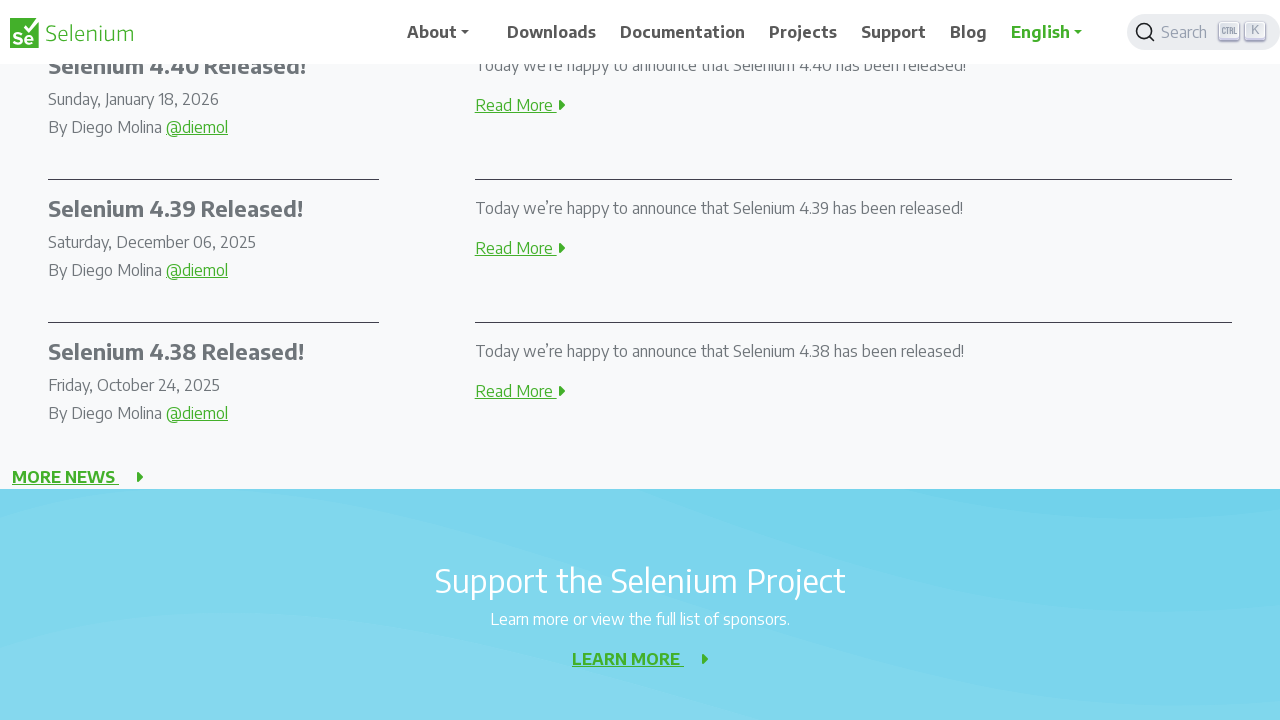

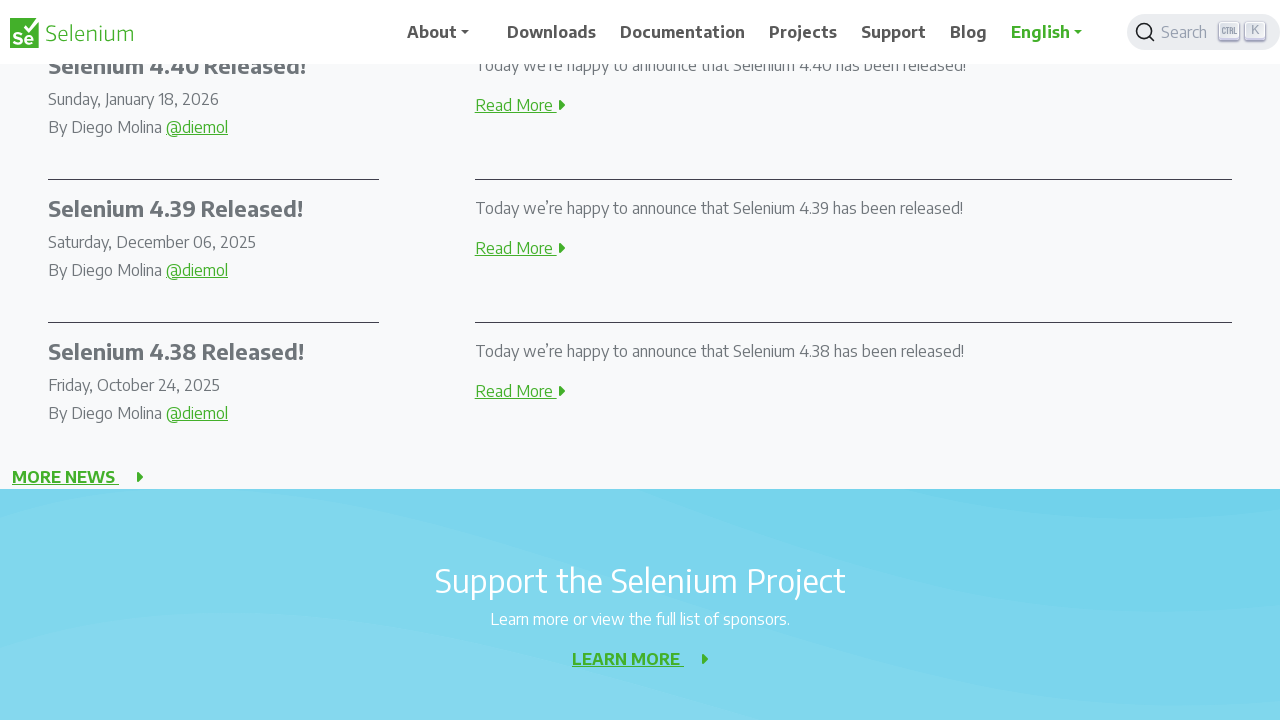